Tests handling of a simple alert by clicking a button to trigger the alert and accepting it

Starting URL: https://demoqa.com/alerts

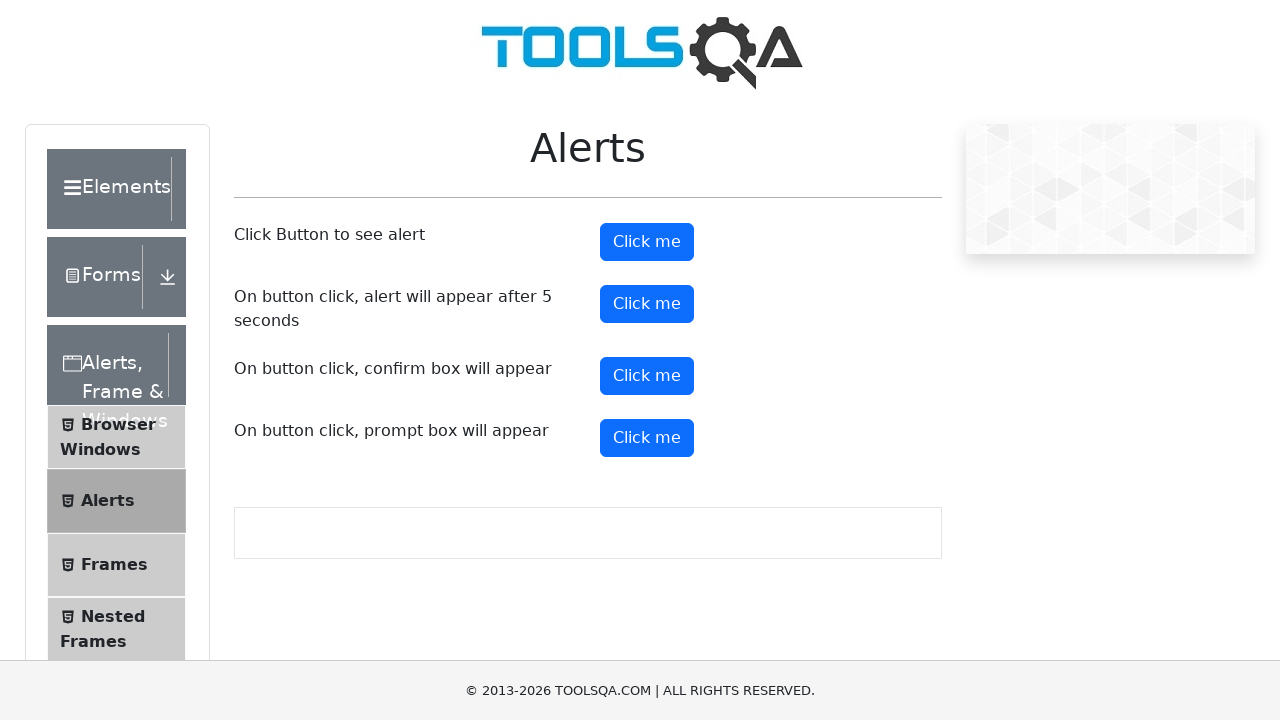

Clicked 'Click me' button to trigger simple alert at (647, 242) on xpath=(//*[text()='Click me'])[1]
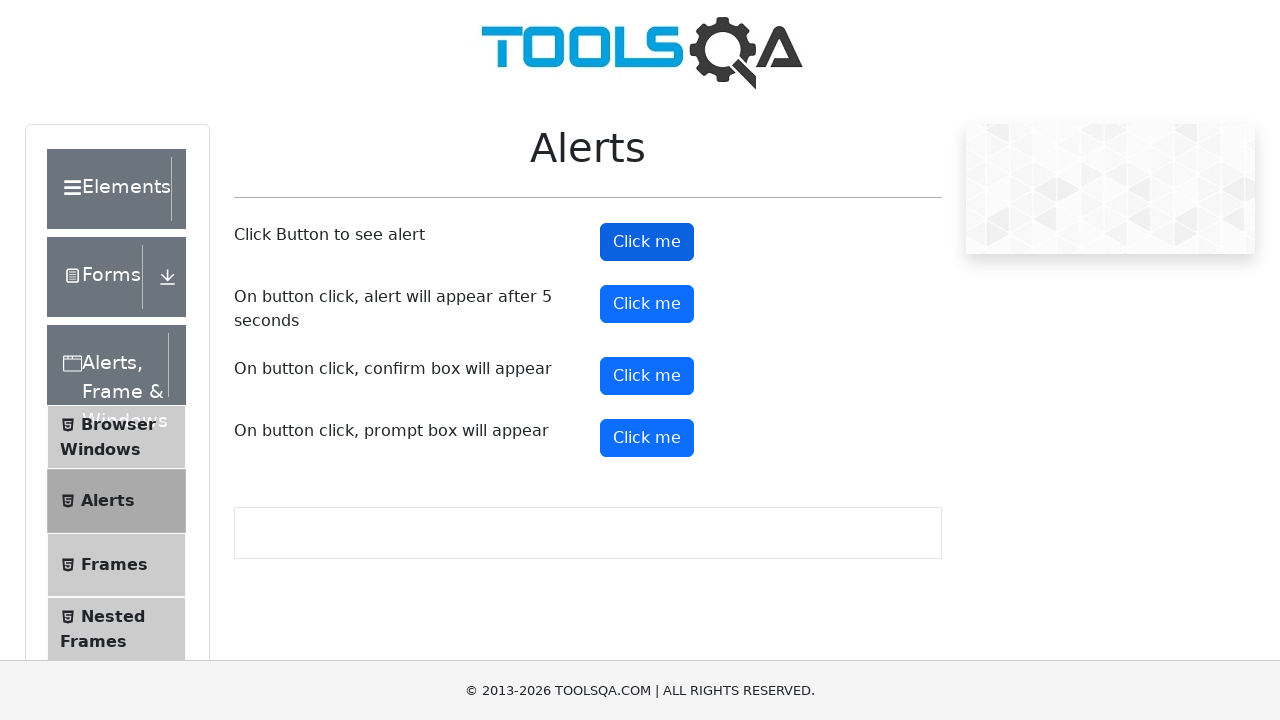

Set up dialog handler to accept alert
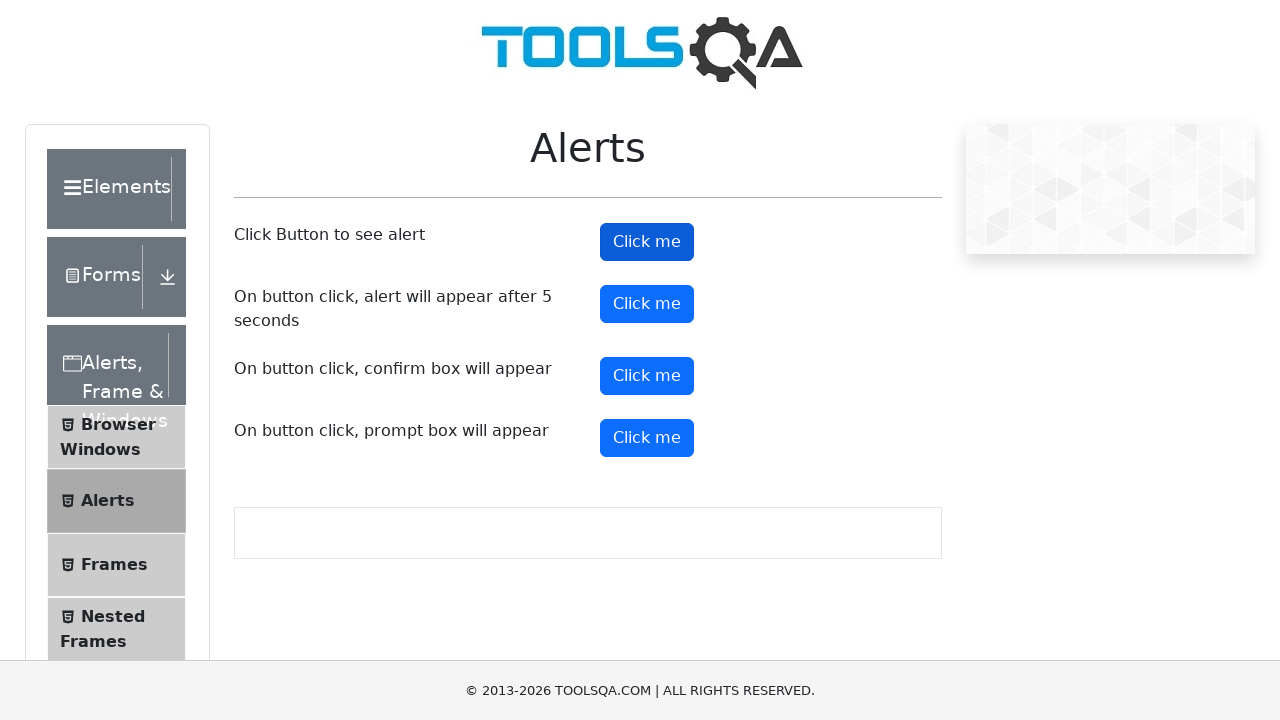

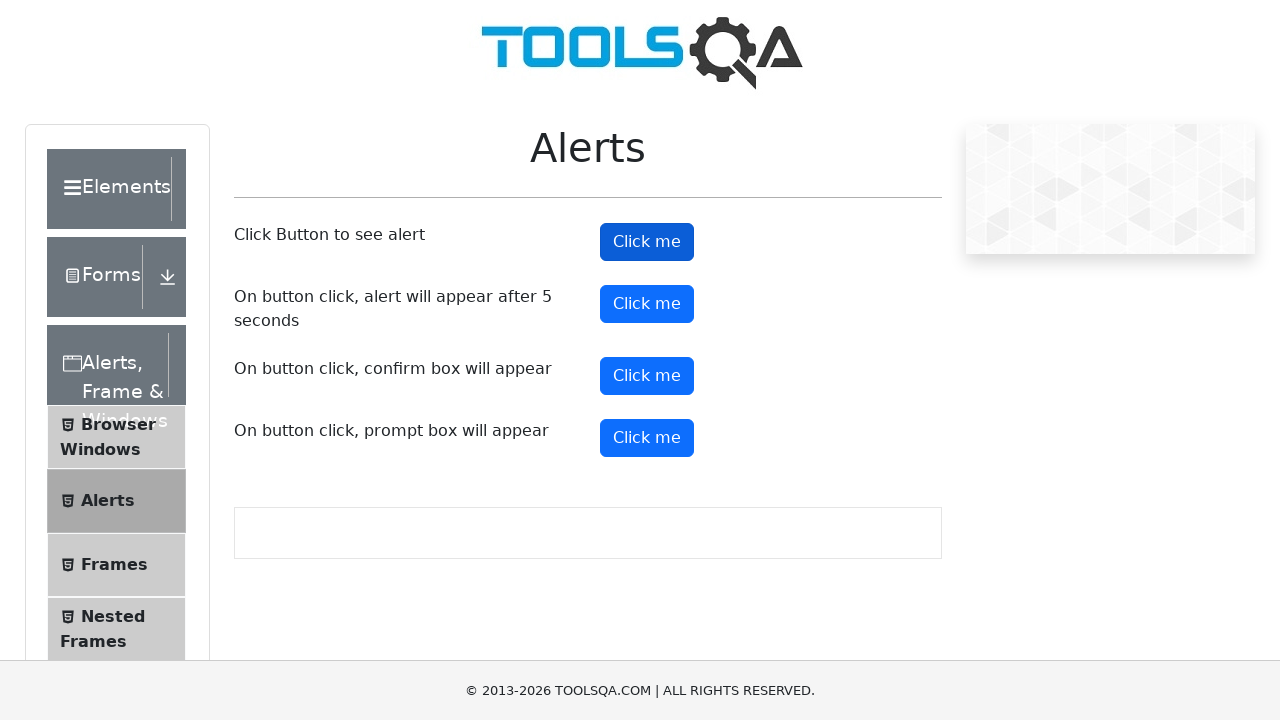